Tests checkbox interaction by clicking a checkbox and verifying the confirmation message appears

Starting URL: https://test.k6.io/browser.php

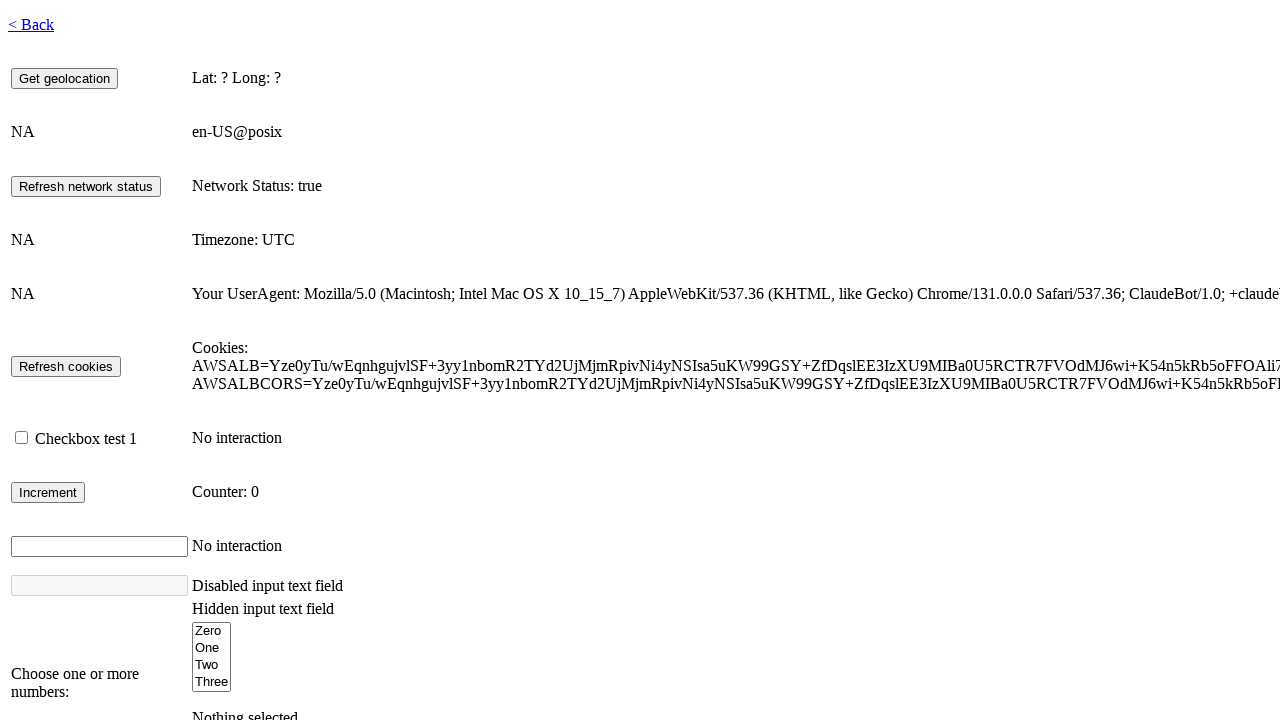

Navigated to test page
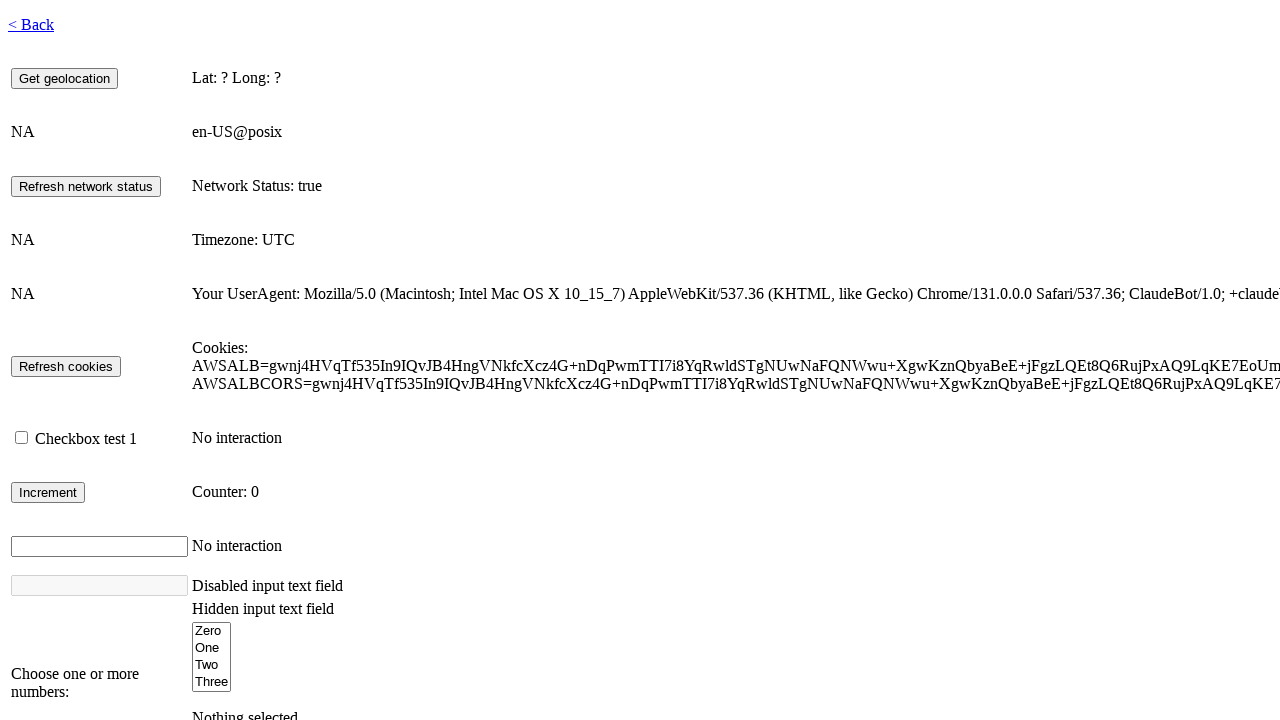

Clicked checkbox to check it at (22, 438) on #checkbox1
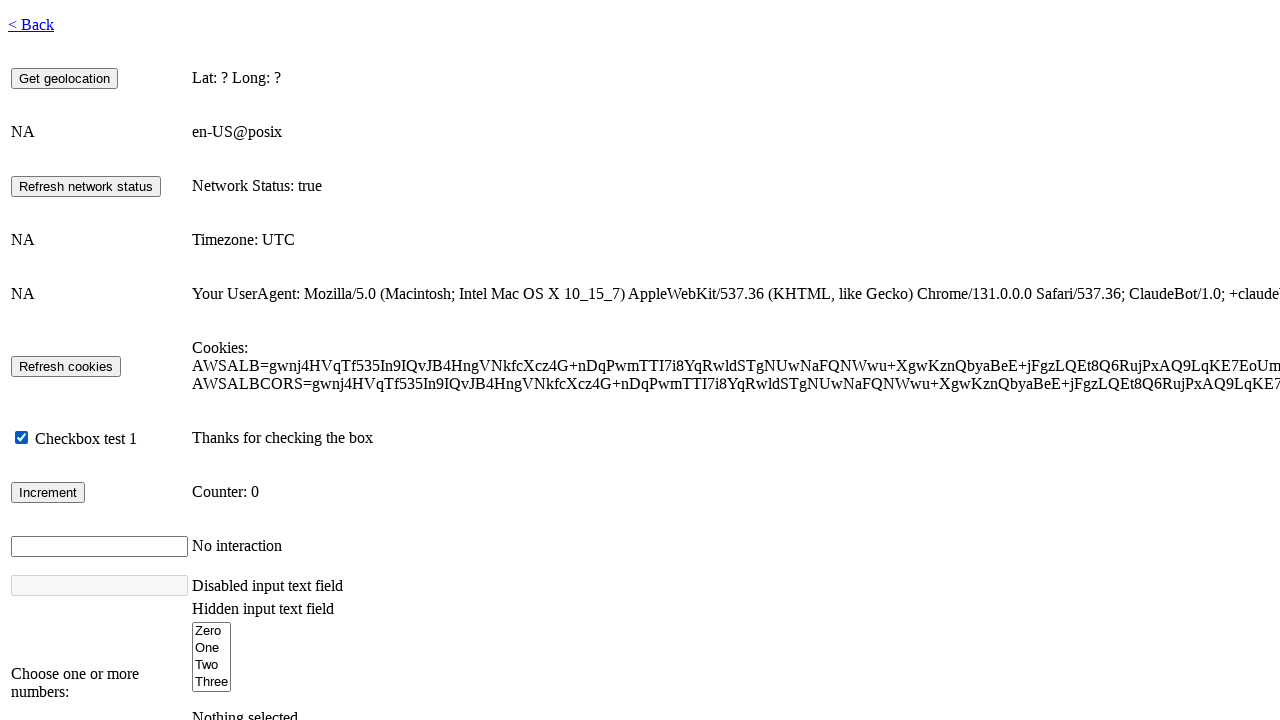

Confirmation message appeared after checkbox interaction
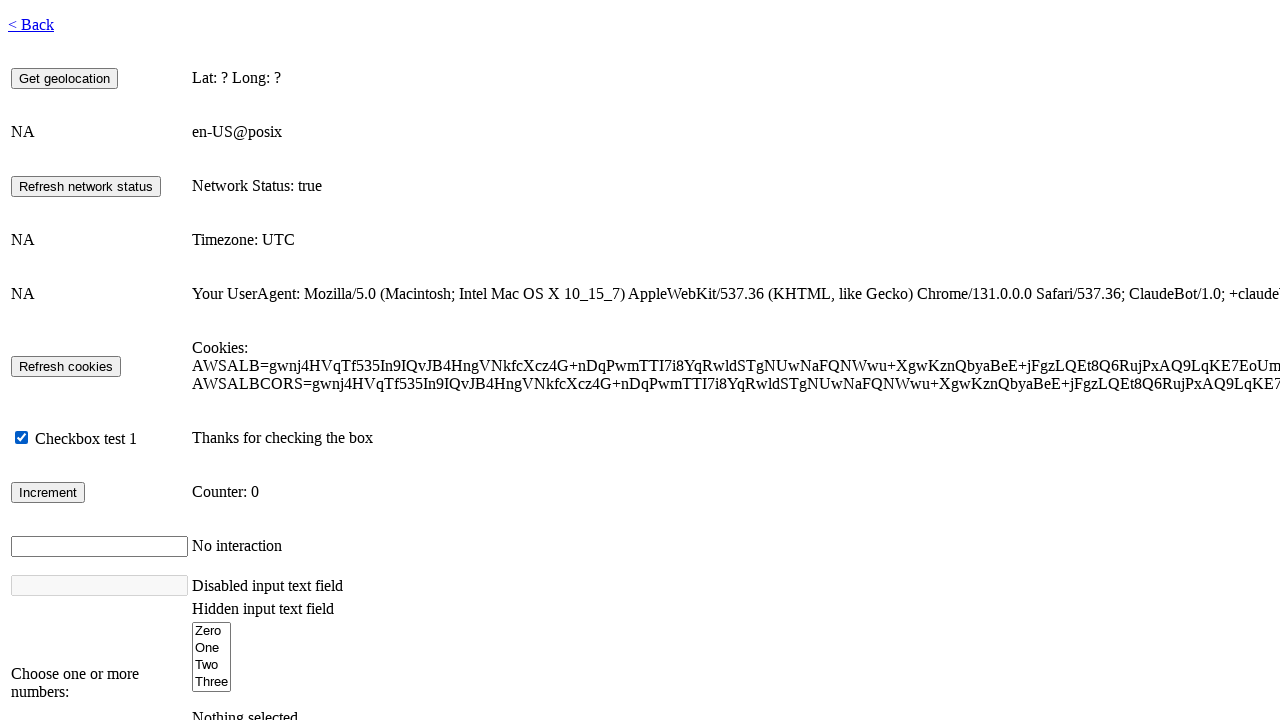

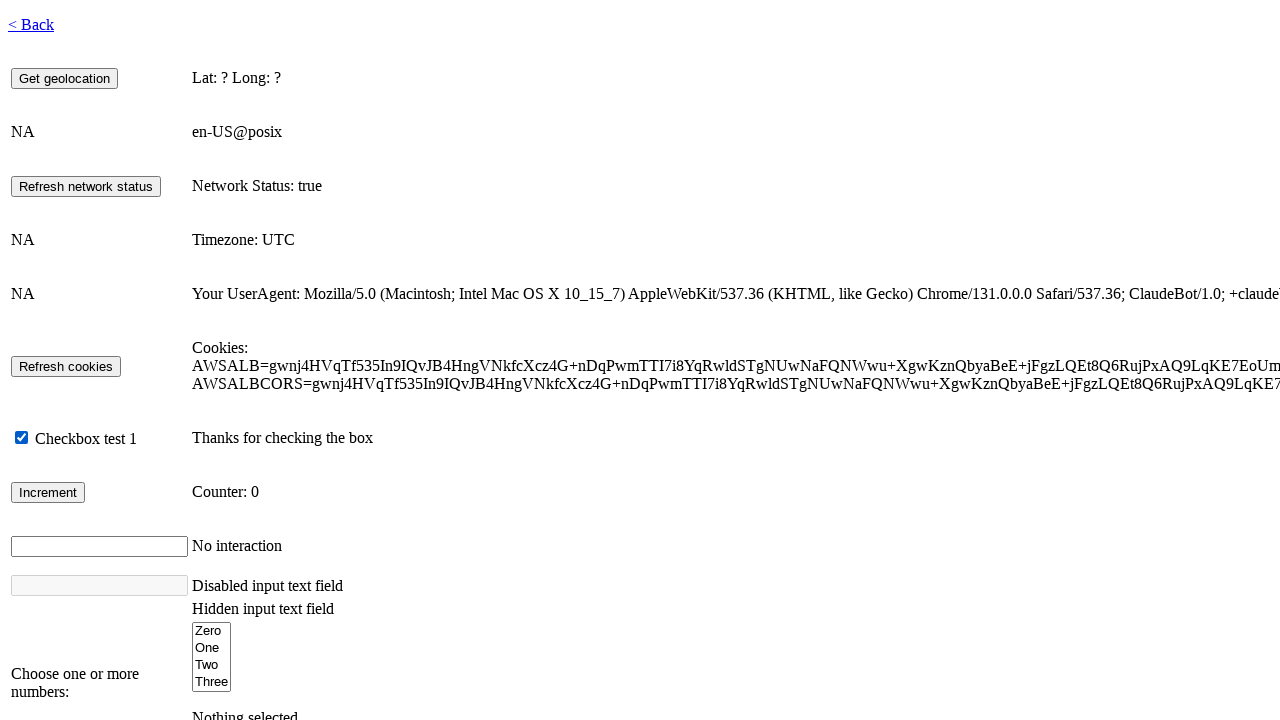